Tests the NiceHash profitability calculator by clicking through different time range filter buttons (1D, 1W, 1M) and verifying that profitability values are displayed for each selection.

Starting URL: https://www.nicehash.com/profitability-calculator/nvidia-gtx-1650-super

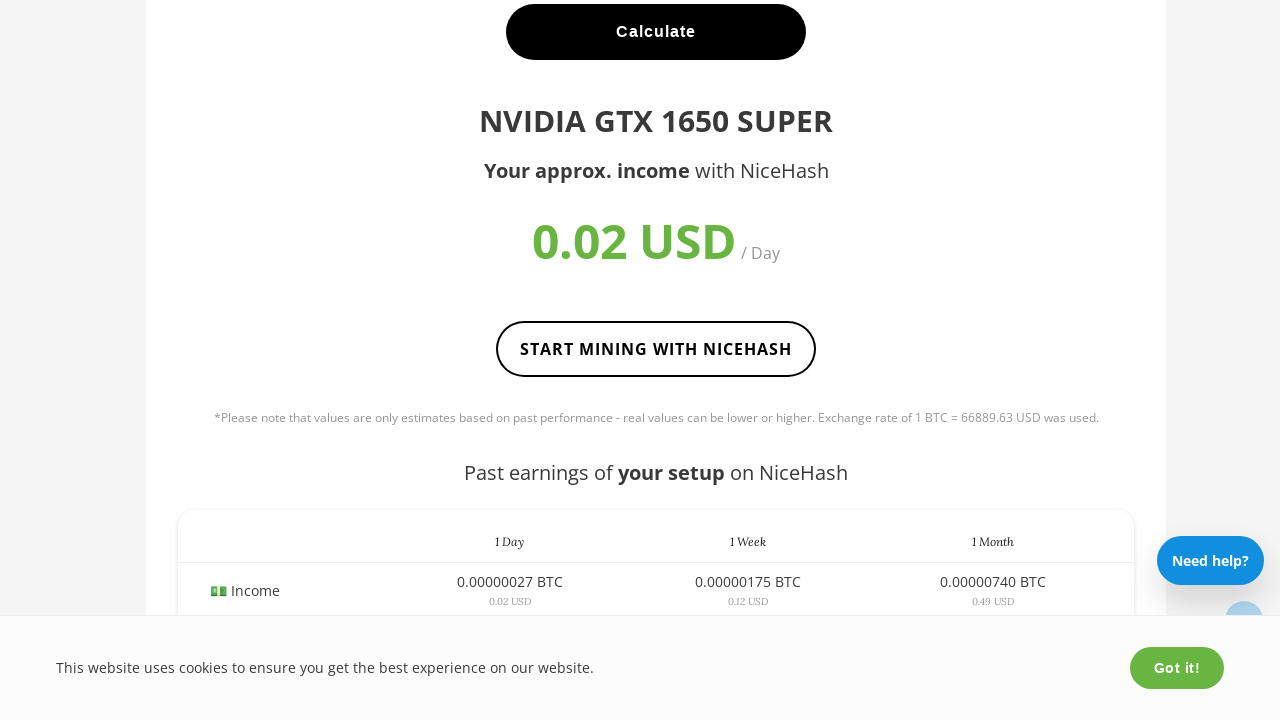

Waited for page to reach networkidle state
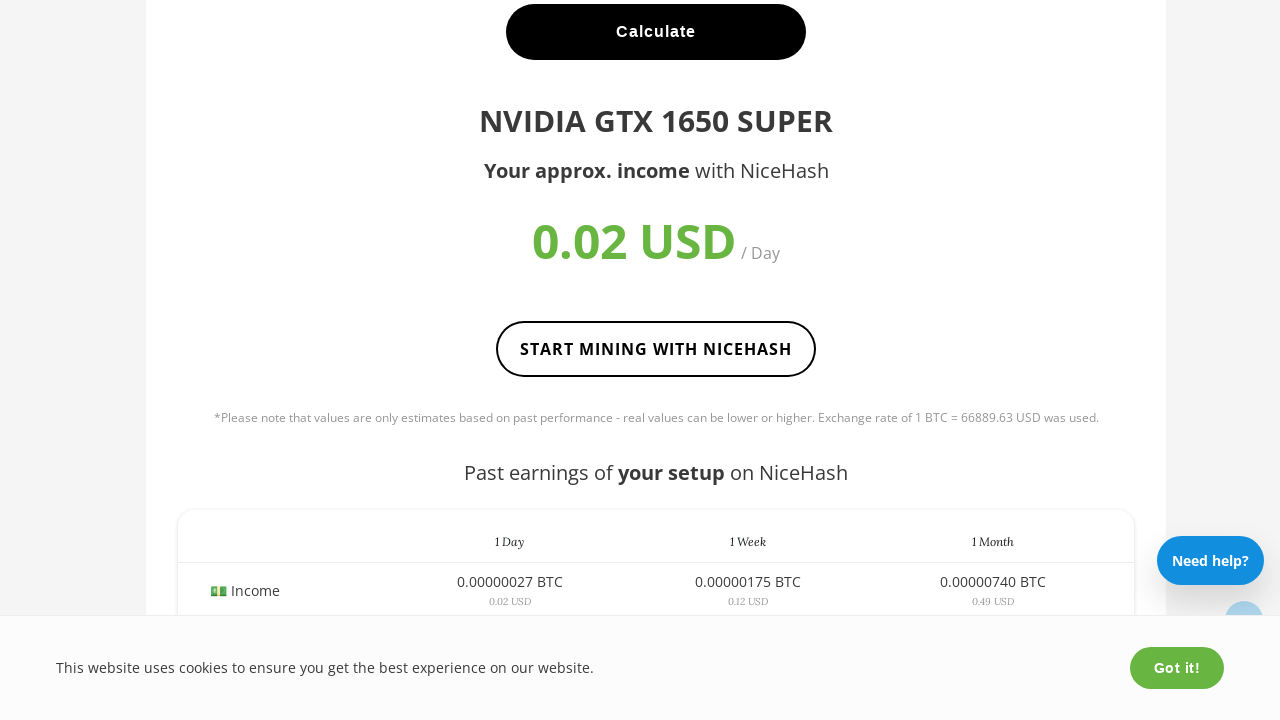

Filter buttons became available
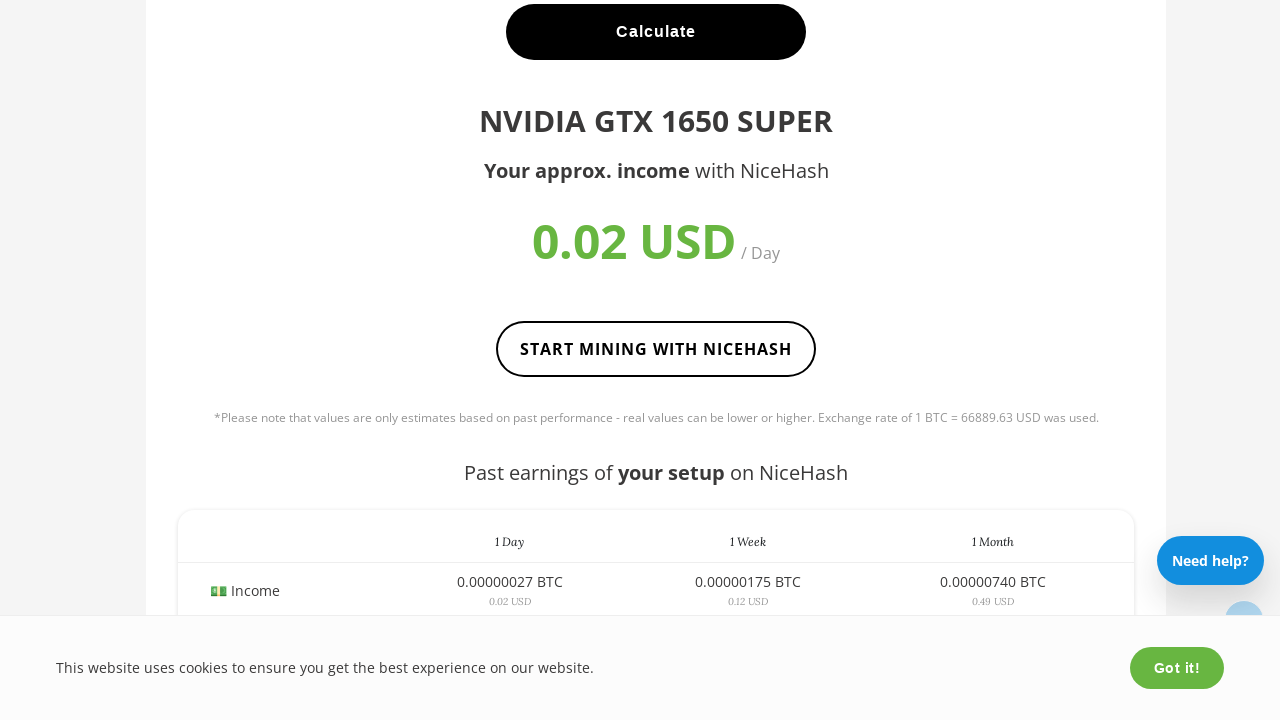

Clicked 1D time range filter button at (1024, 361) on .filter:has-text('1D')
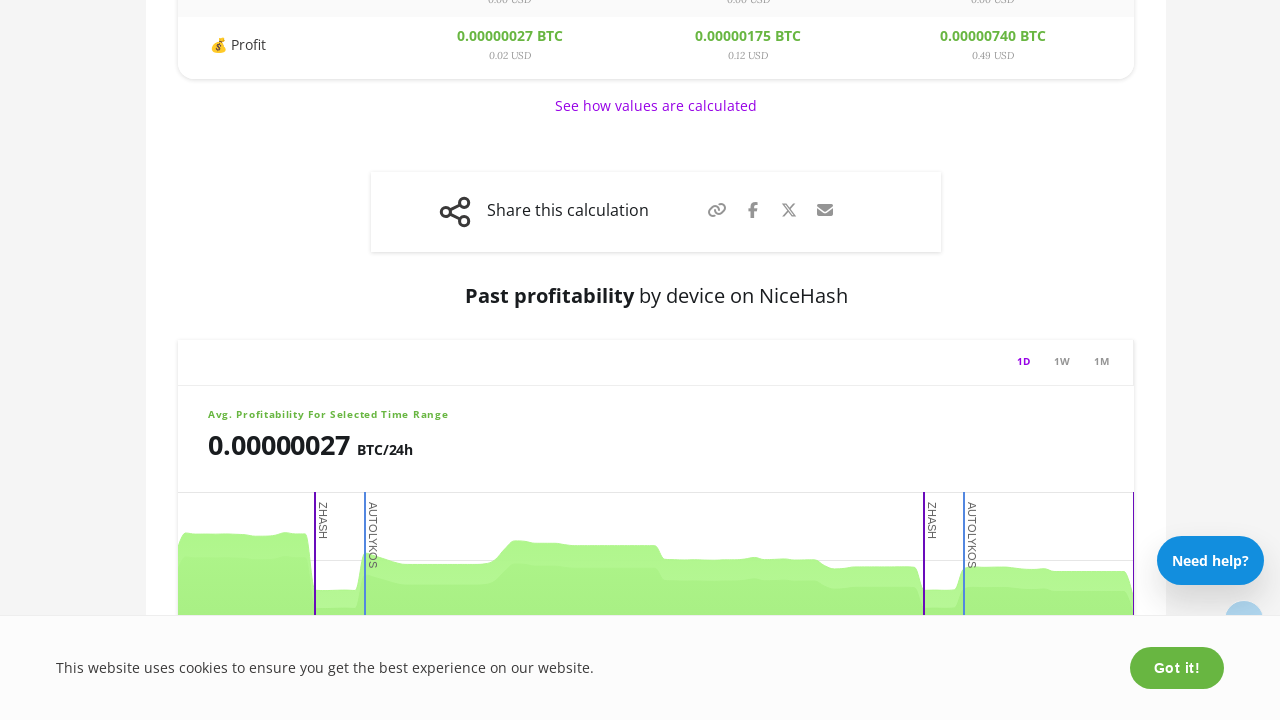

Profitability values loaded for 1D time range
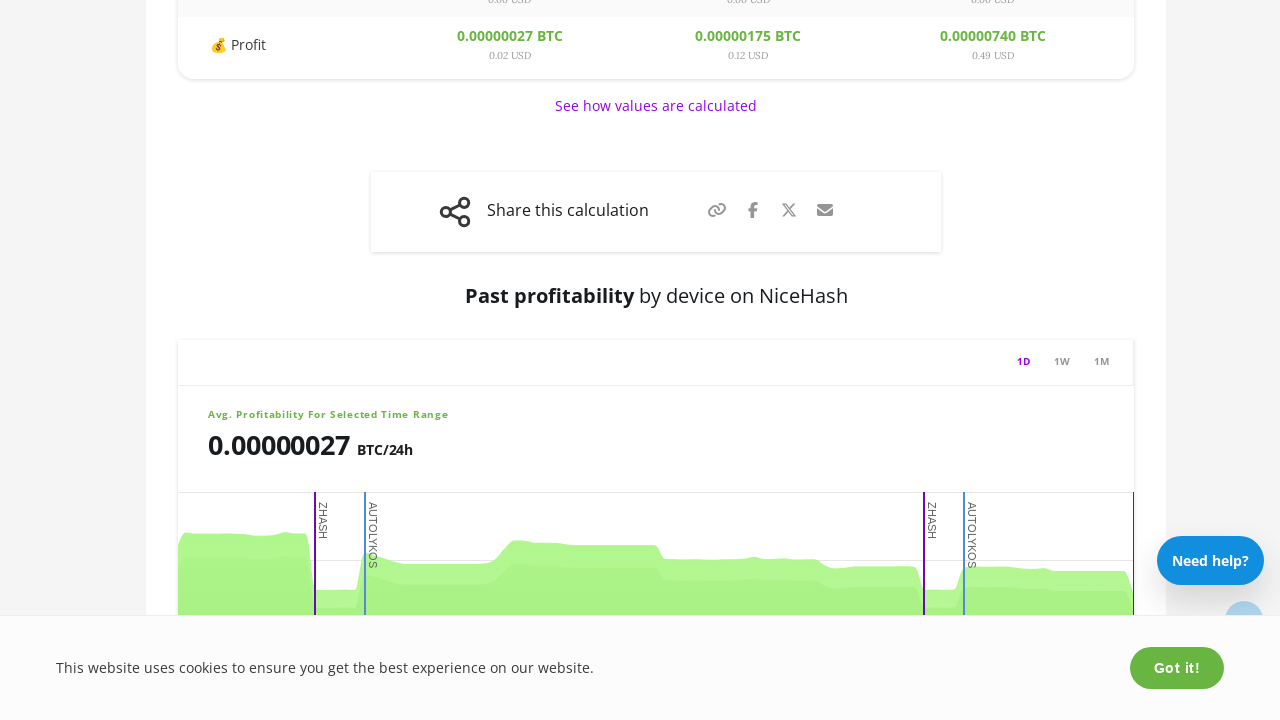

Clicked 1W time range filter button at (1062, 361) on .filter:has-text('1W')
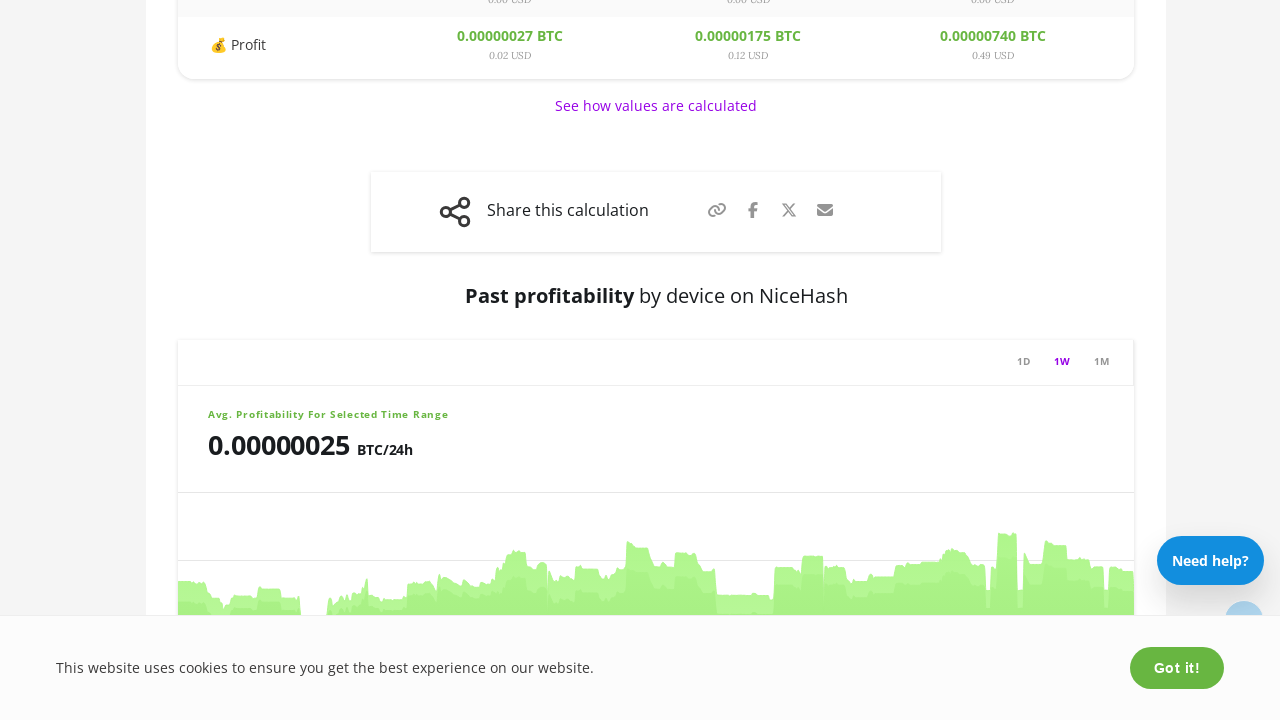

Profitability values loaded for 1W time range
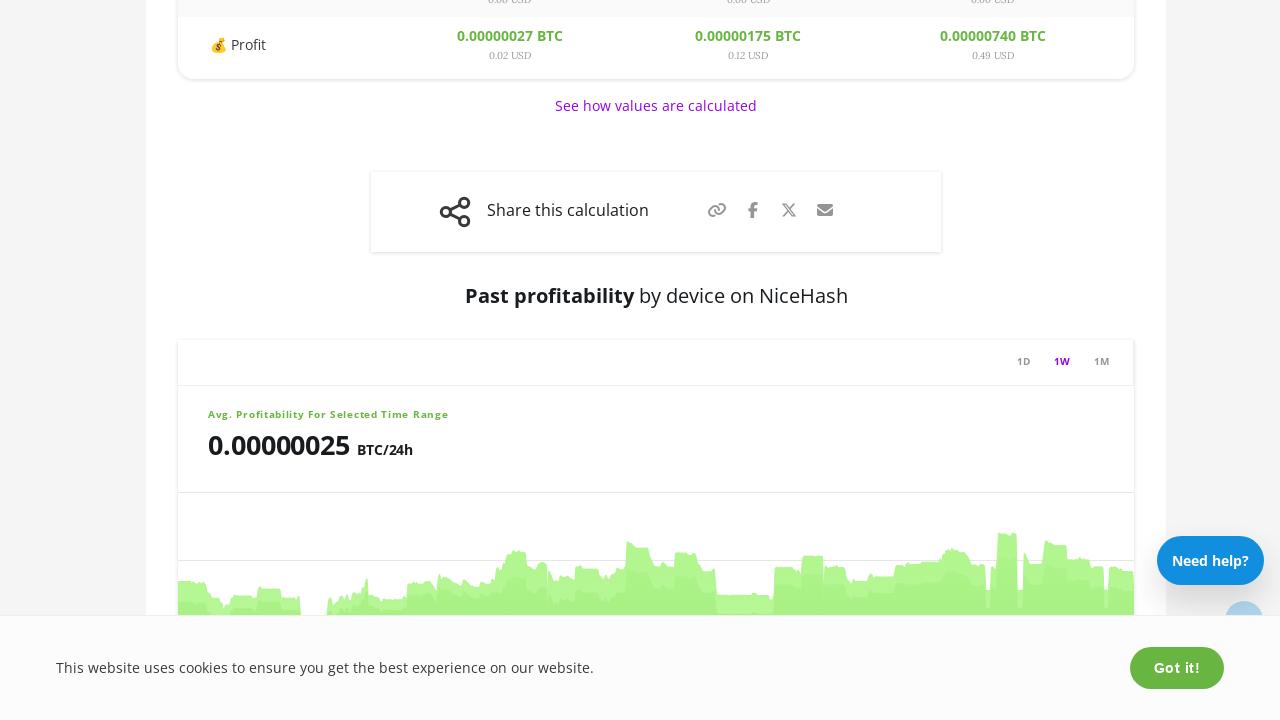

Clicked 1M time range filter button at (1102, 361) on .filter:has-text('1M')
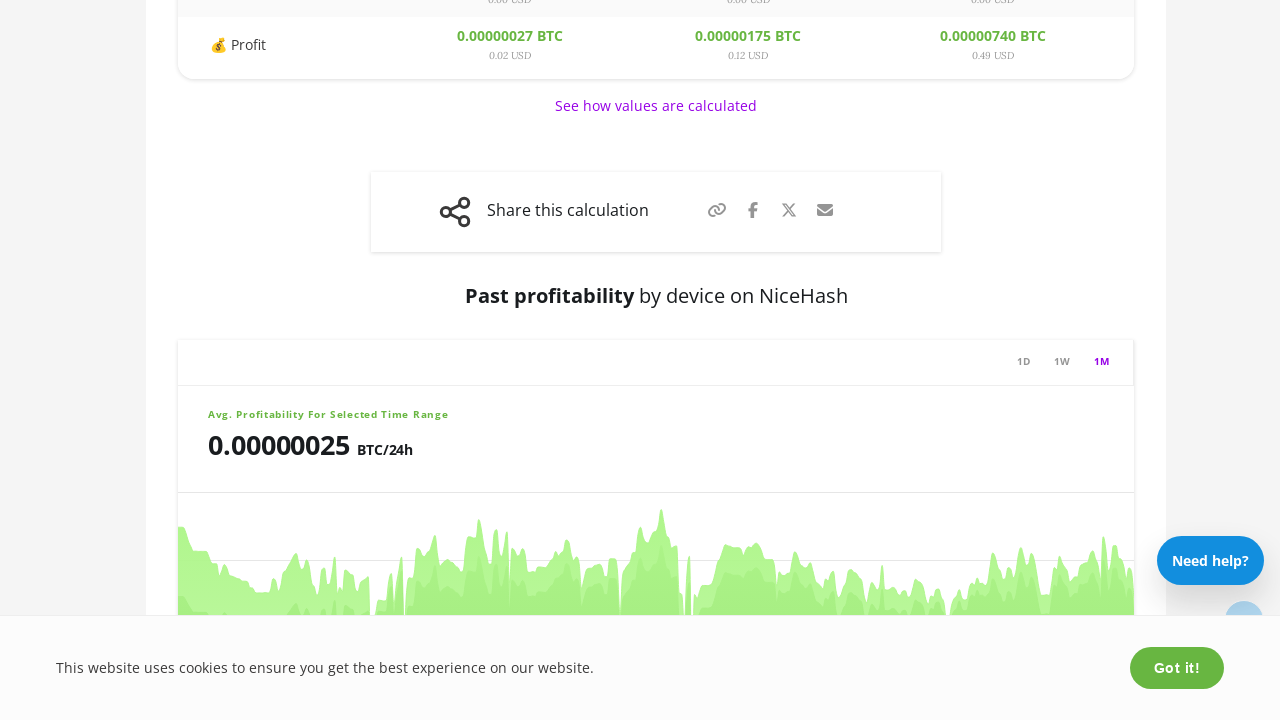

Profitability values loaded for 1M time range
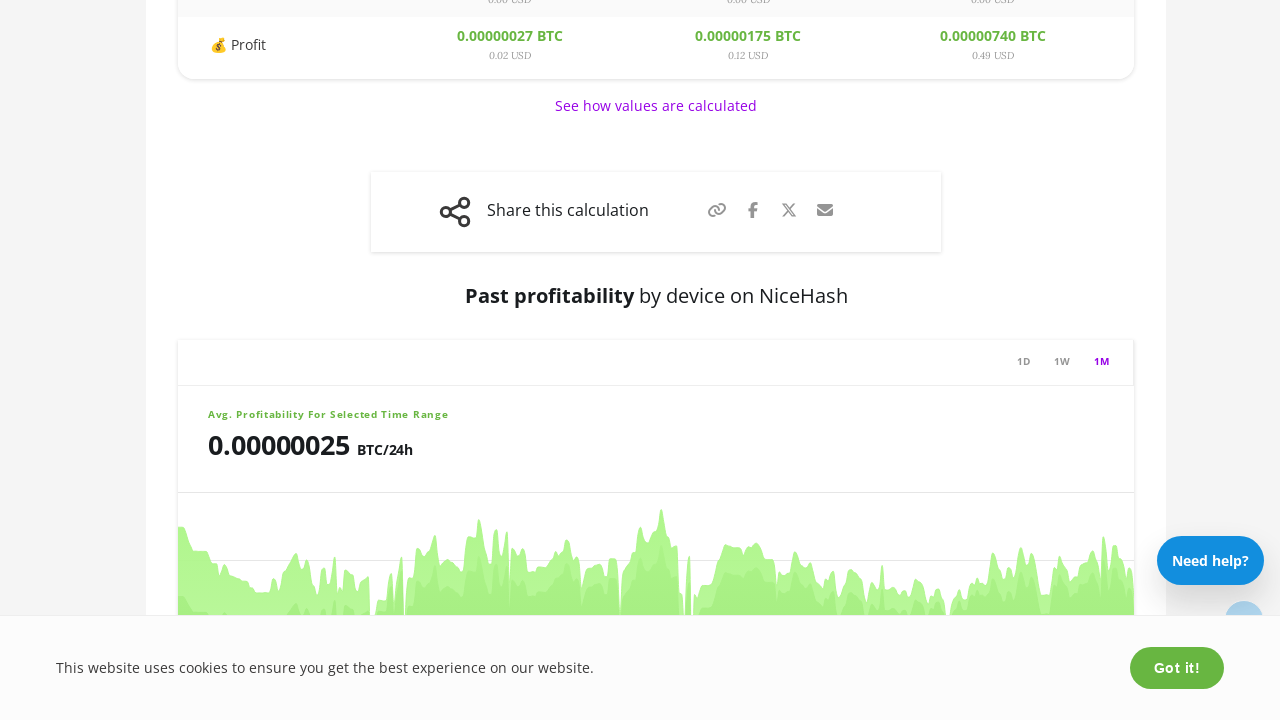

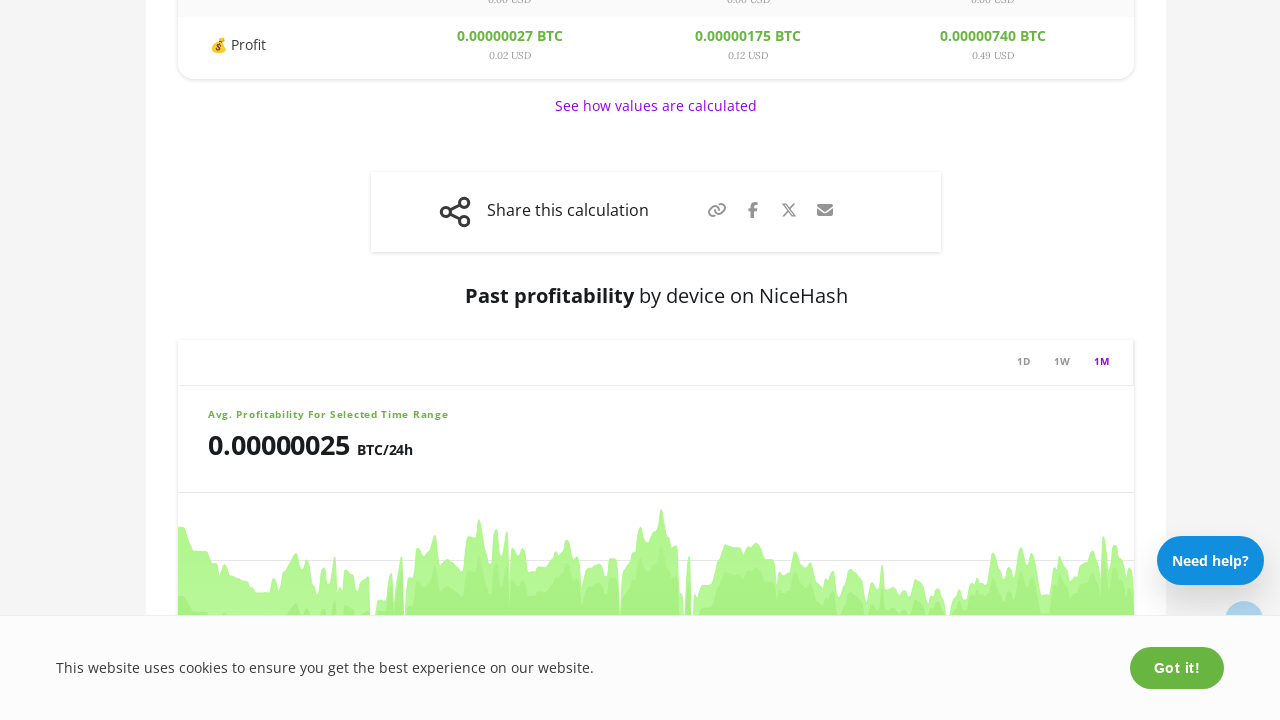